Tests a page with implicit wait by clicking a verify button and checking for a success message

Starting URL: http://suninjuly.github.io/wait1.html

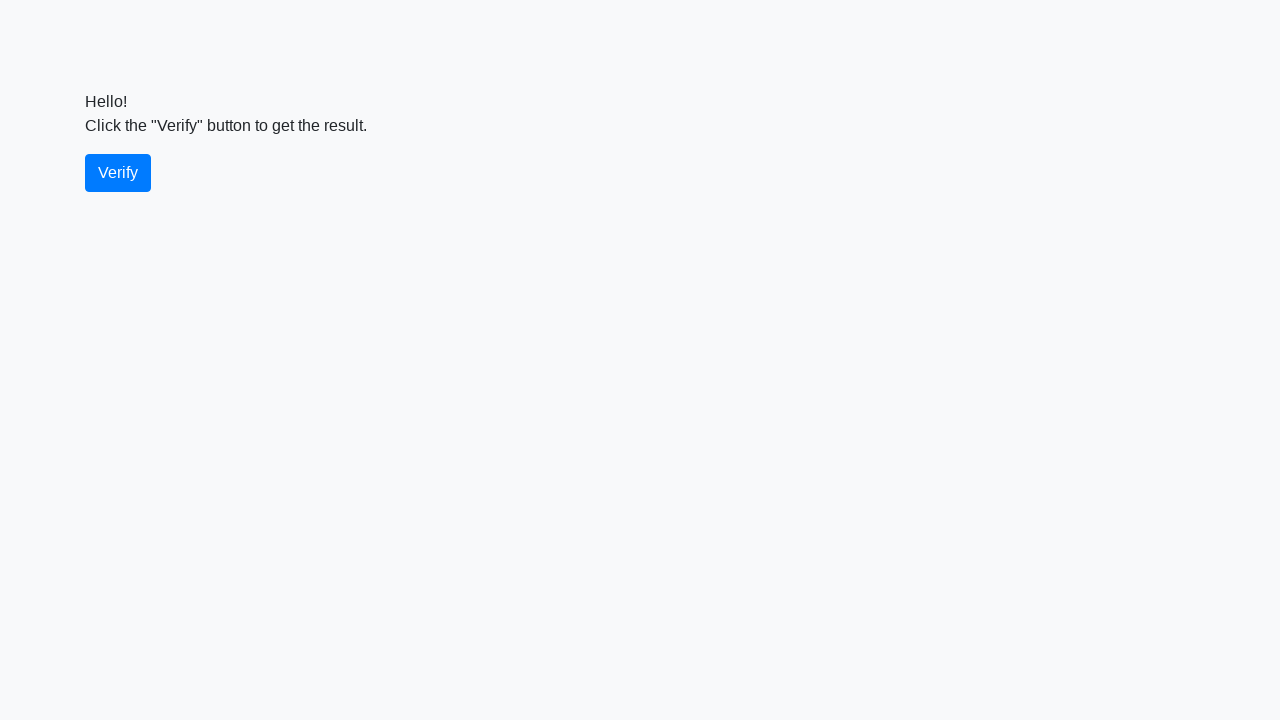

Clicked the verify button at (118, 173) on #verify
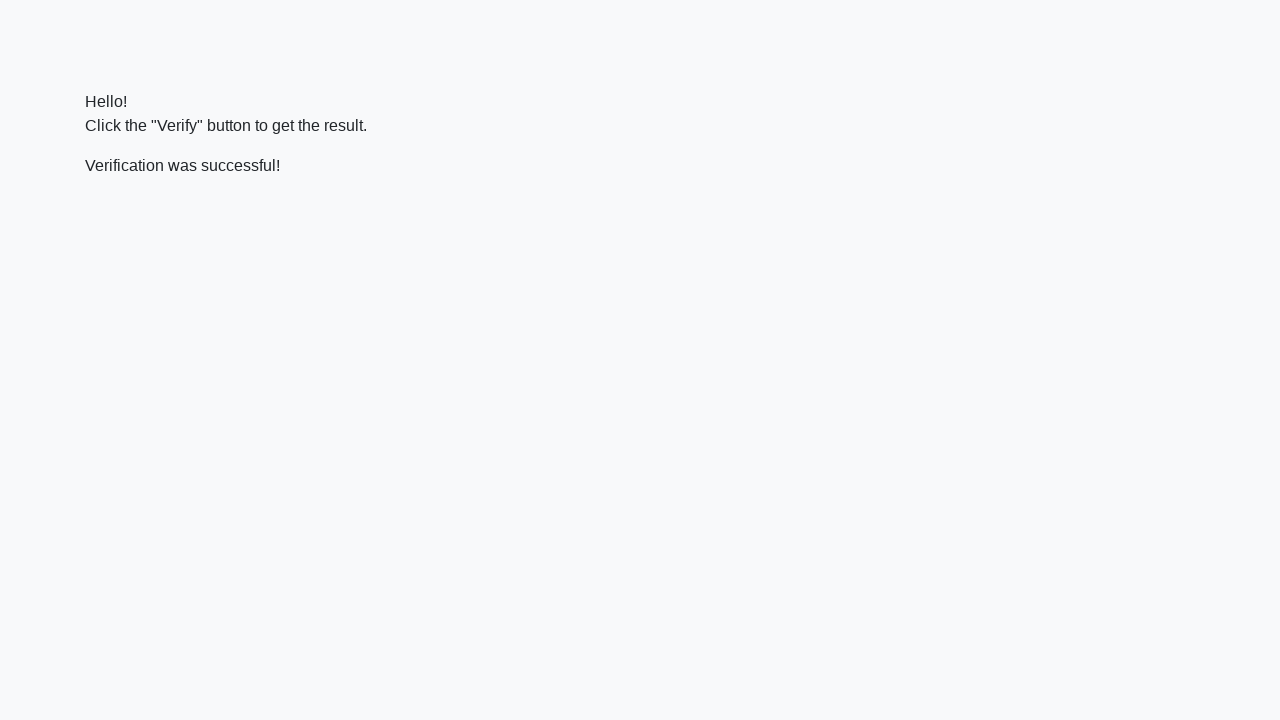

Located the verify message element
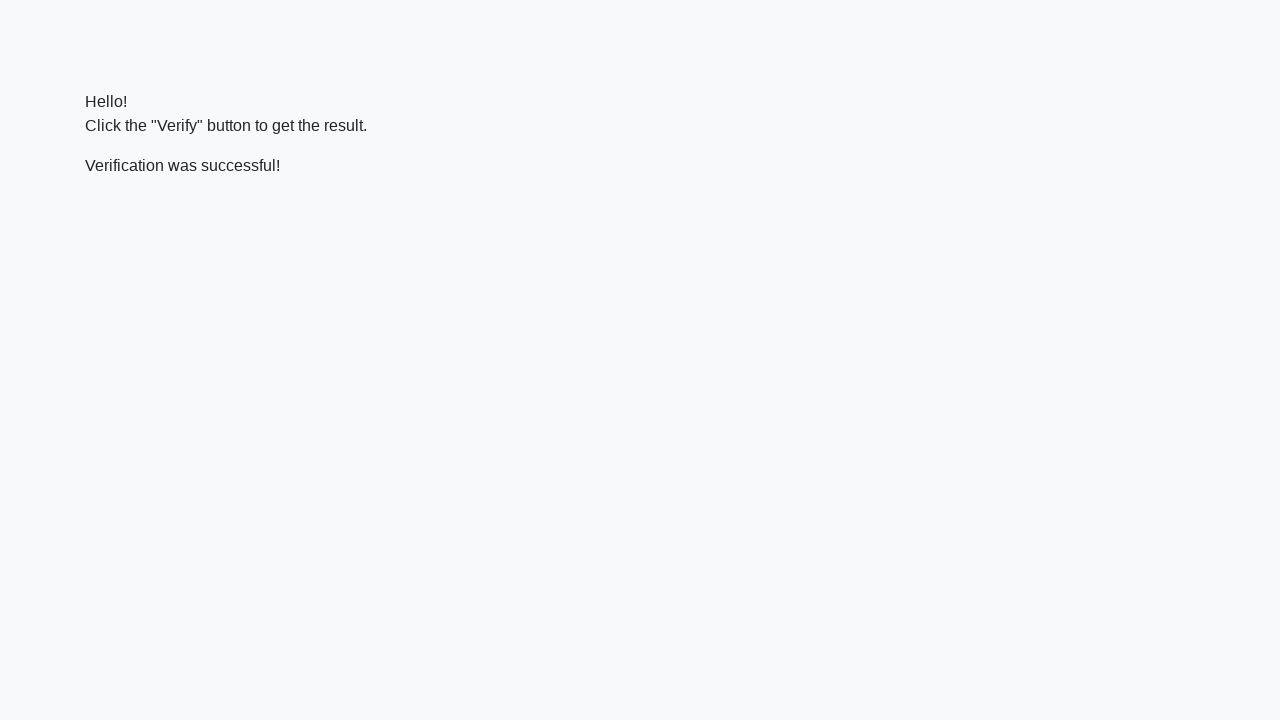

Success message appeared
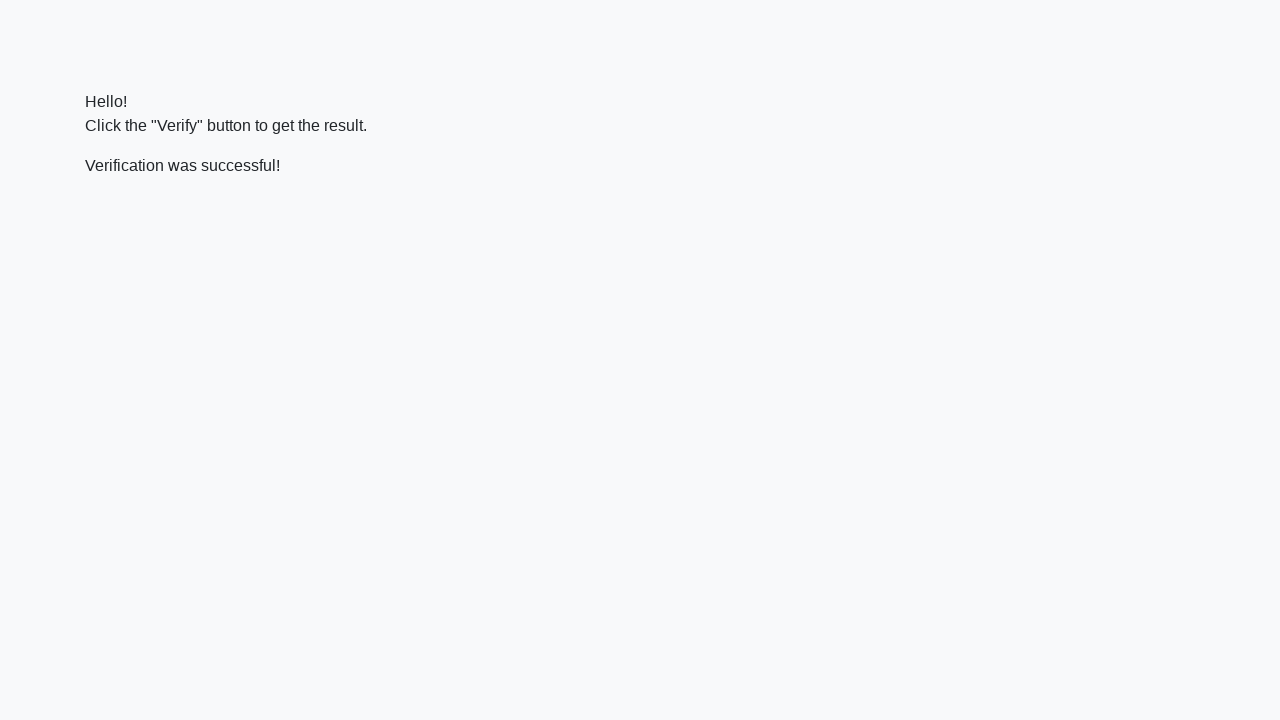

Verified success message contains 'successful'
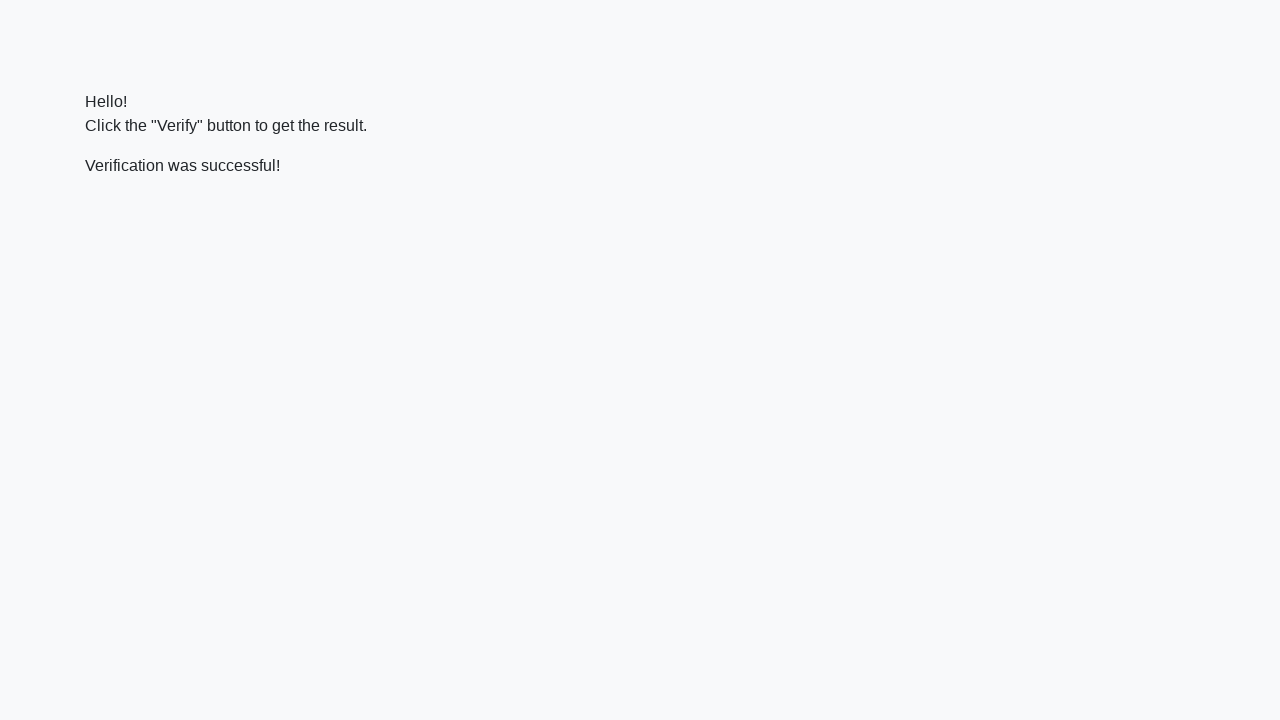

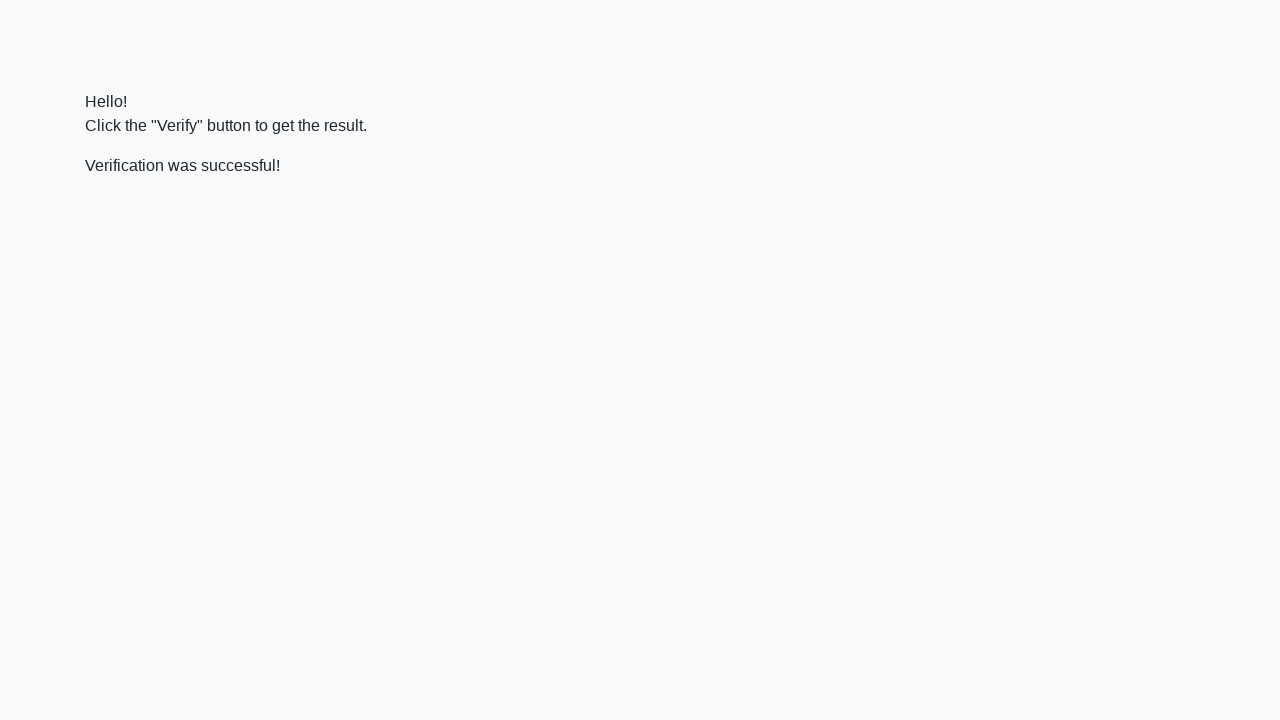